Opens the Allara Health homepage and verifies the page title is not empty as a basic sanity check.

Starting URL: https://allarahealth.com

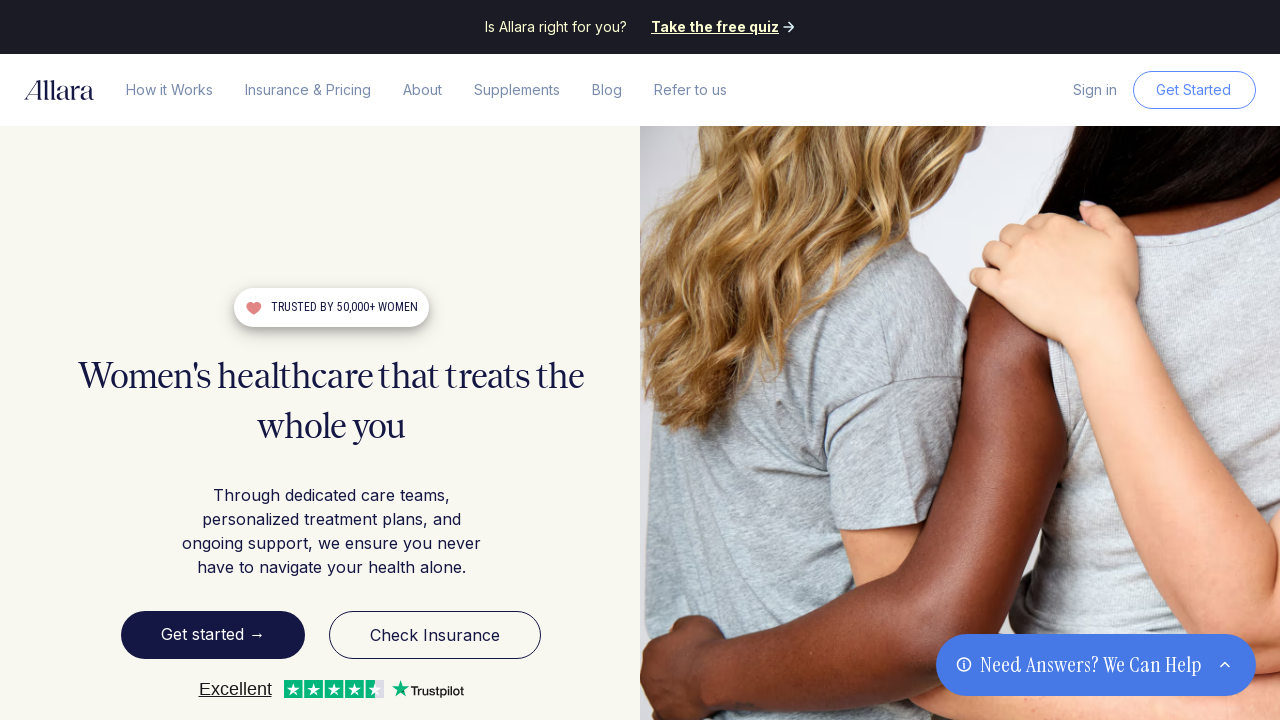

Waited for page to load (domcontentloaded)
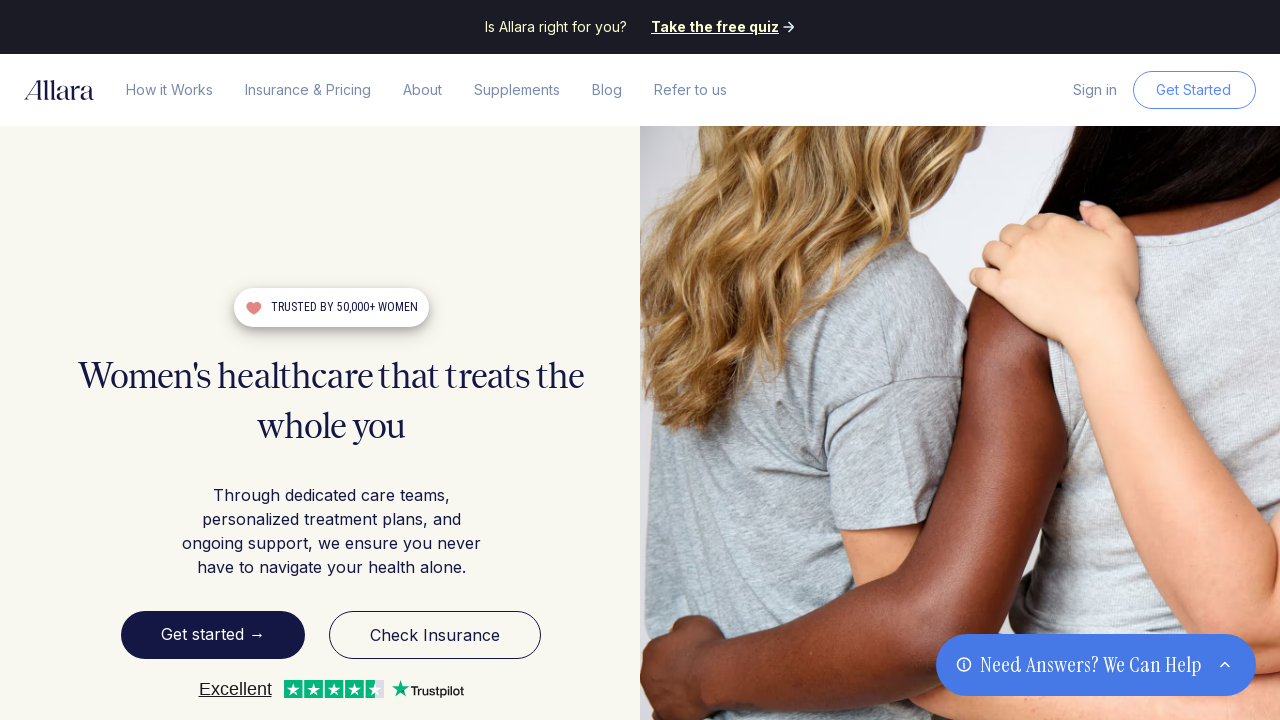

Retrieved page title
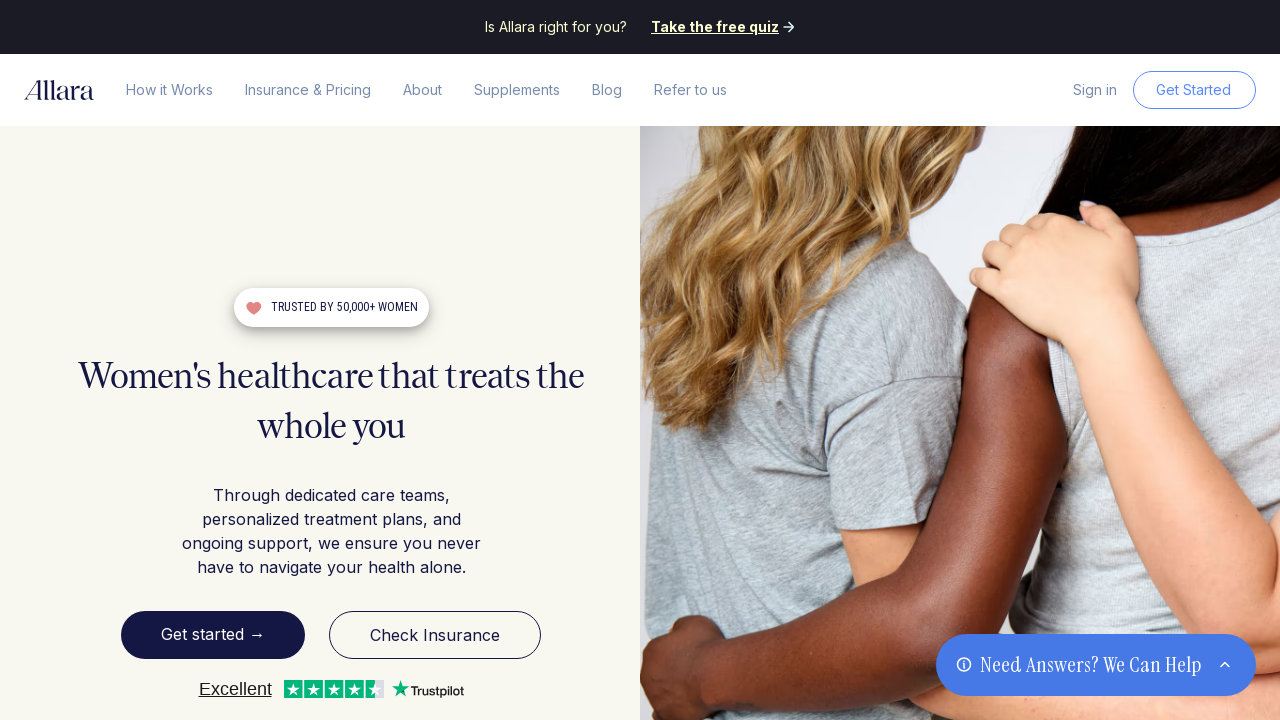

Verified page title is not empty
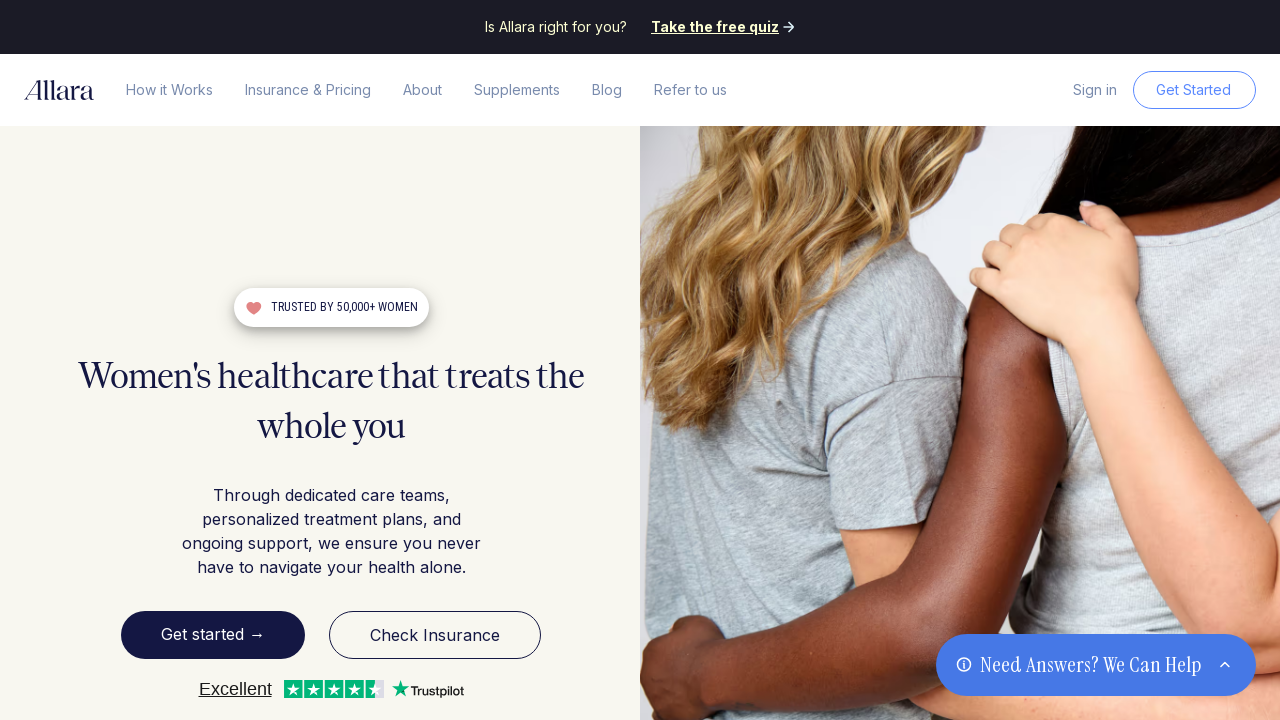

Printed page title: Virtual Women's Health, Covered by Insurance | Allara Health
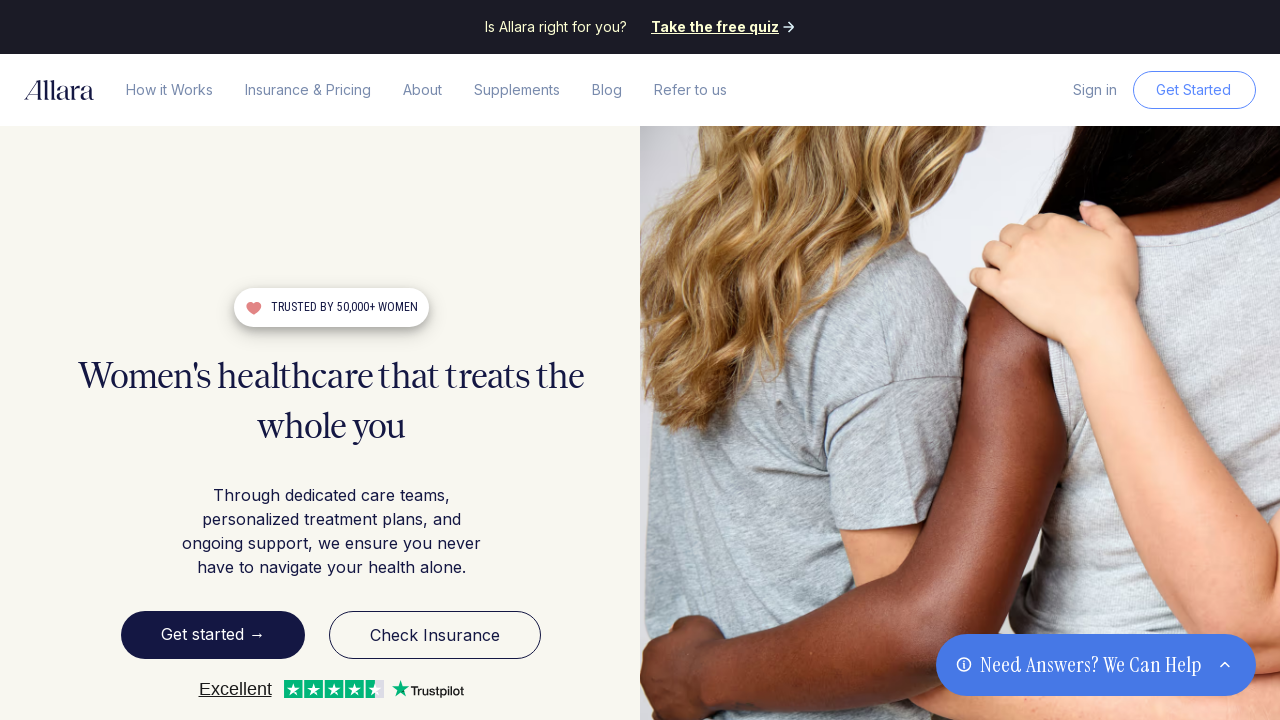

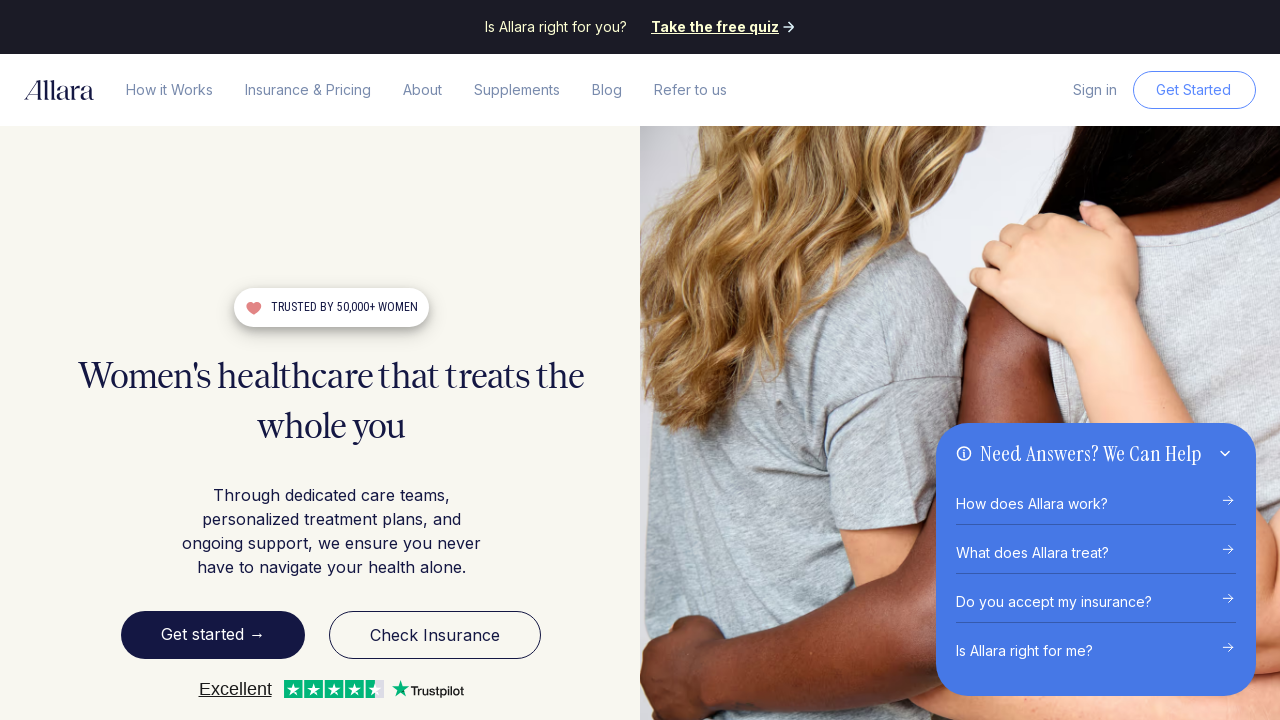